Tests input form functionality on LeafGround practice site by filling a name field and appending text to another field

Starting URL: https://www.leafground.com/input.xhtml

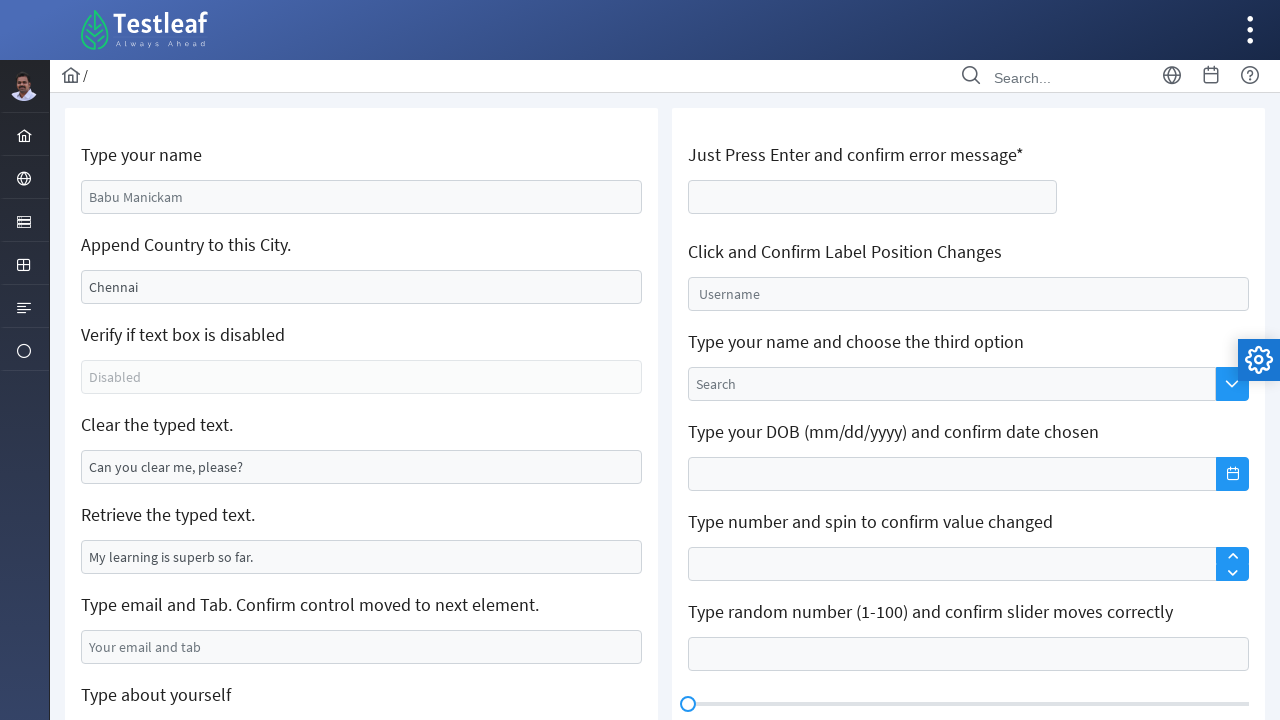

Filled name input field with 'Viswanath pradap' on xpath=//*[@id='j_idt88:name']
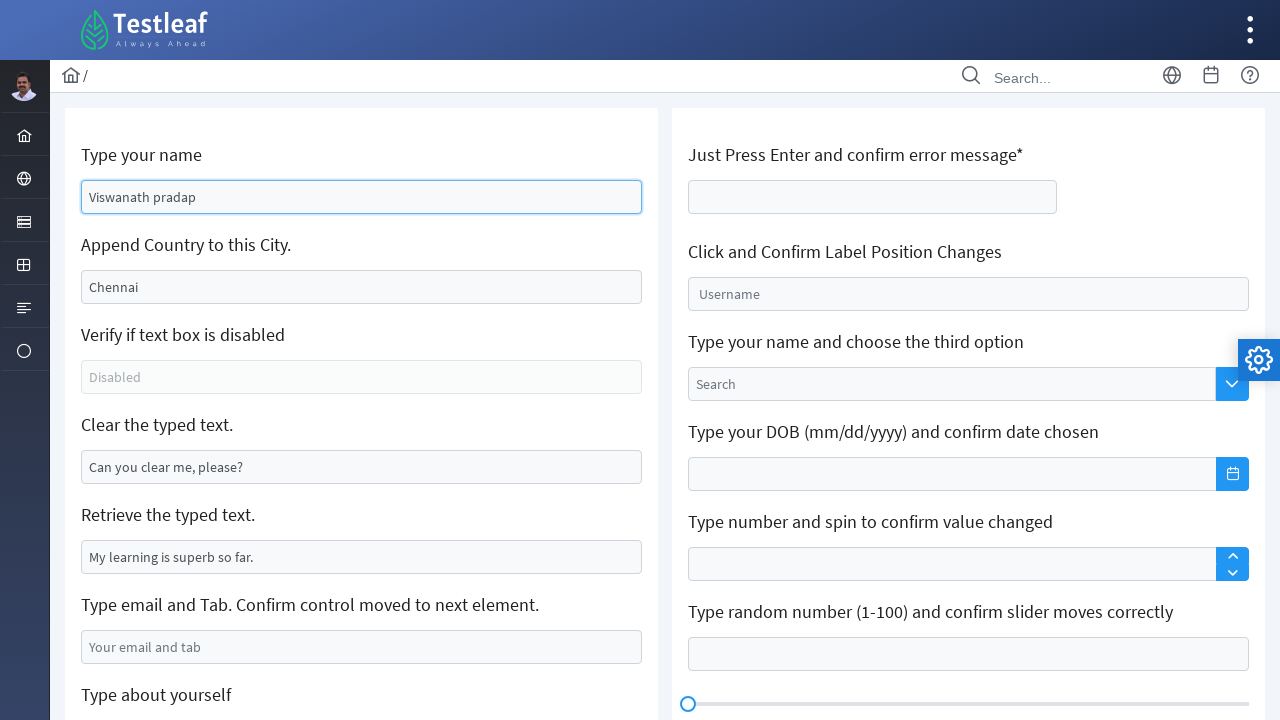

Appended ', India' to the append field on #j_idt88\:j_idt91
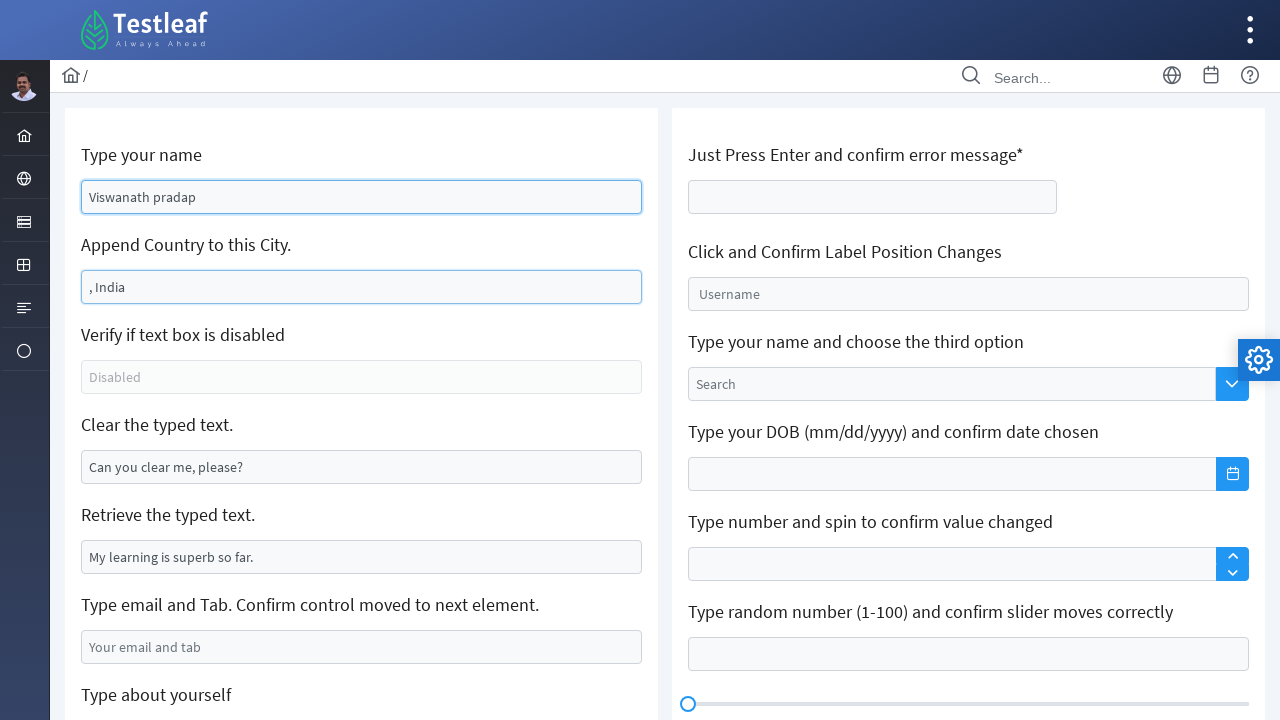

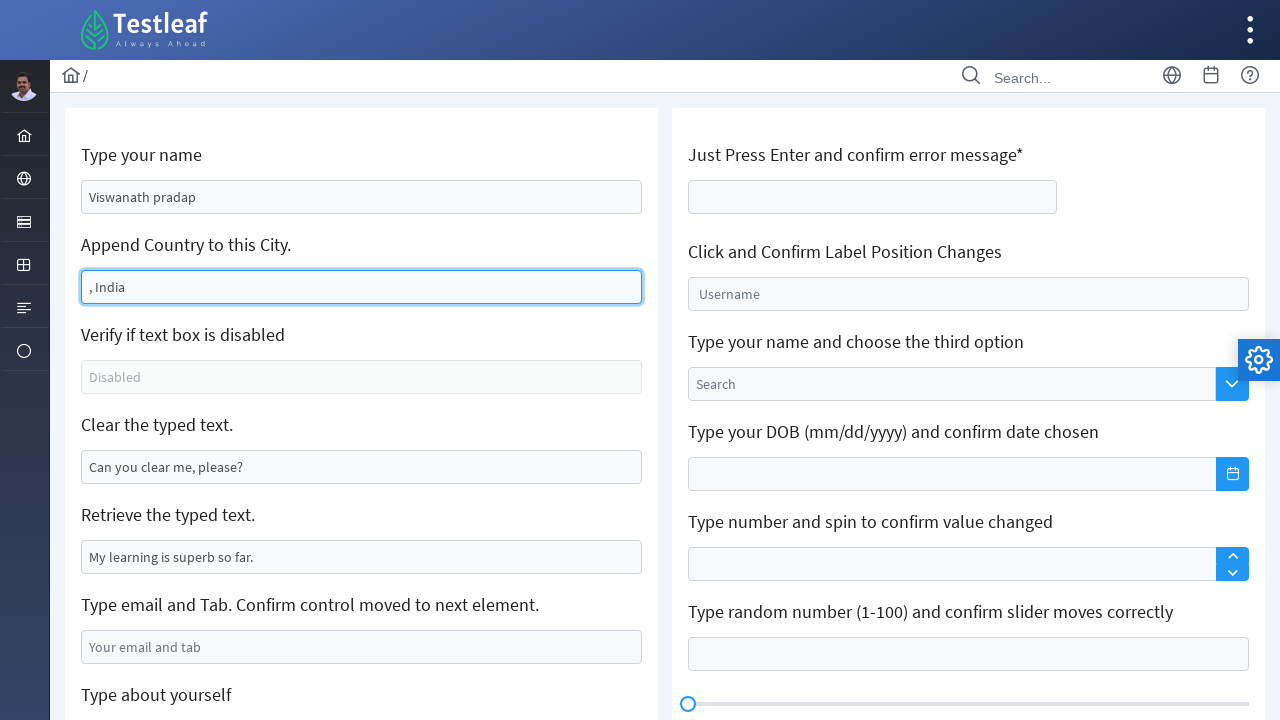